Tests floating menu functionality by scrolling down the page and clicking on a menu item to verify navigation

Starting URL: http://the-internet.herokuapp.com/floating_menu

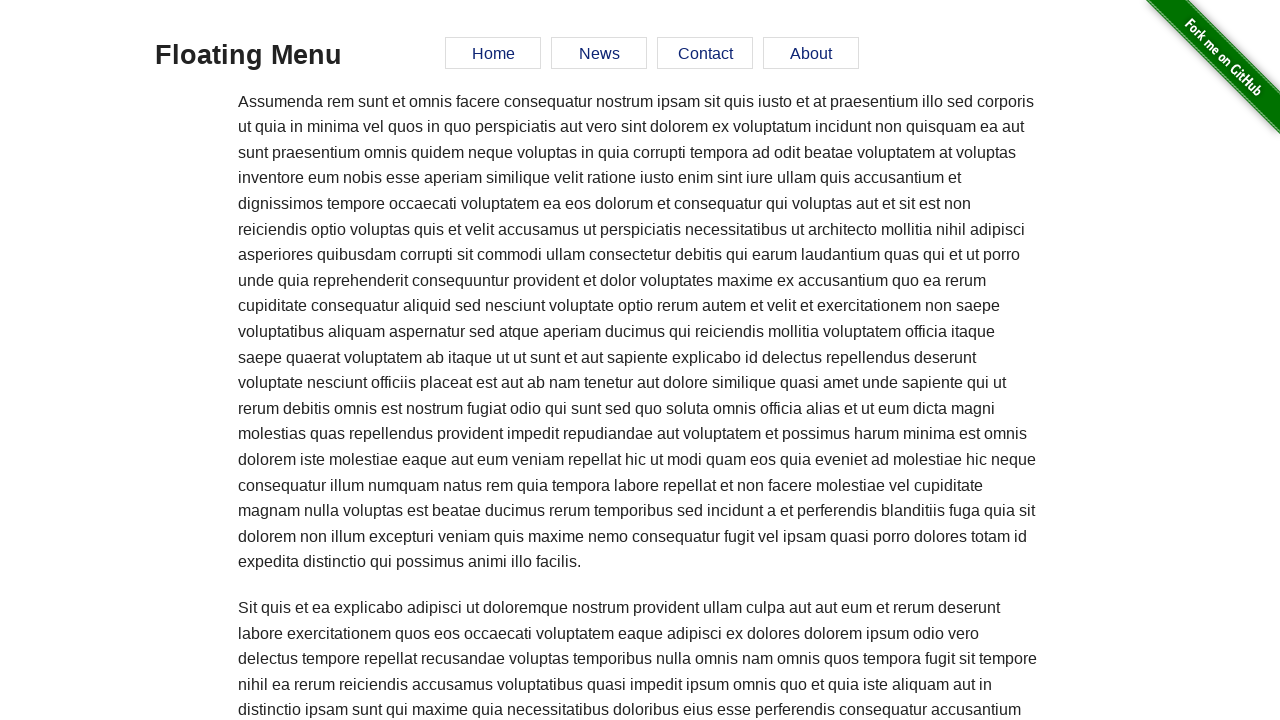

Scrolled down the page by 1000 pixels to test floating menu behavior
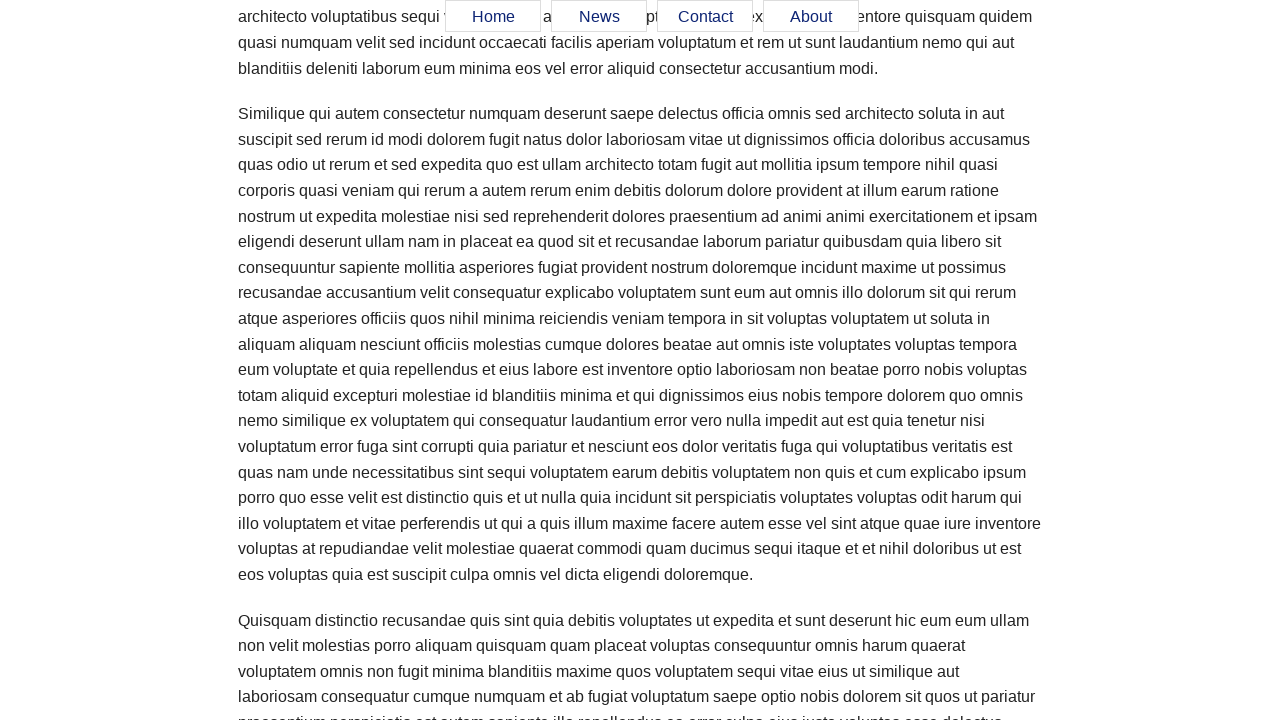

Clicked on the fourth menu item (About) in the floating menu at (811, 22) on xpath=//*[@id='menu']/ul/li[4]
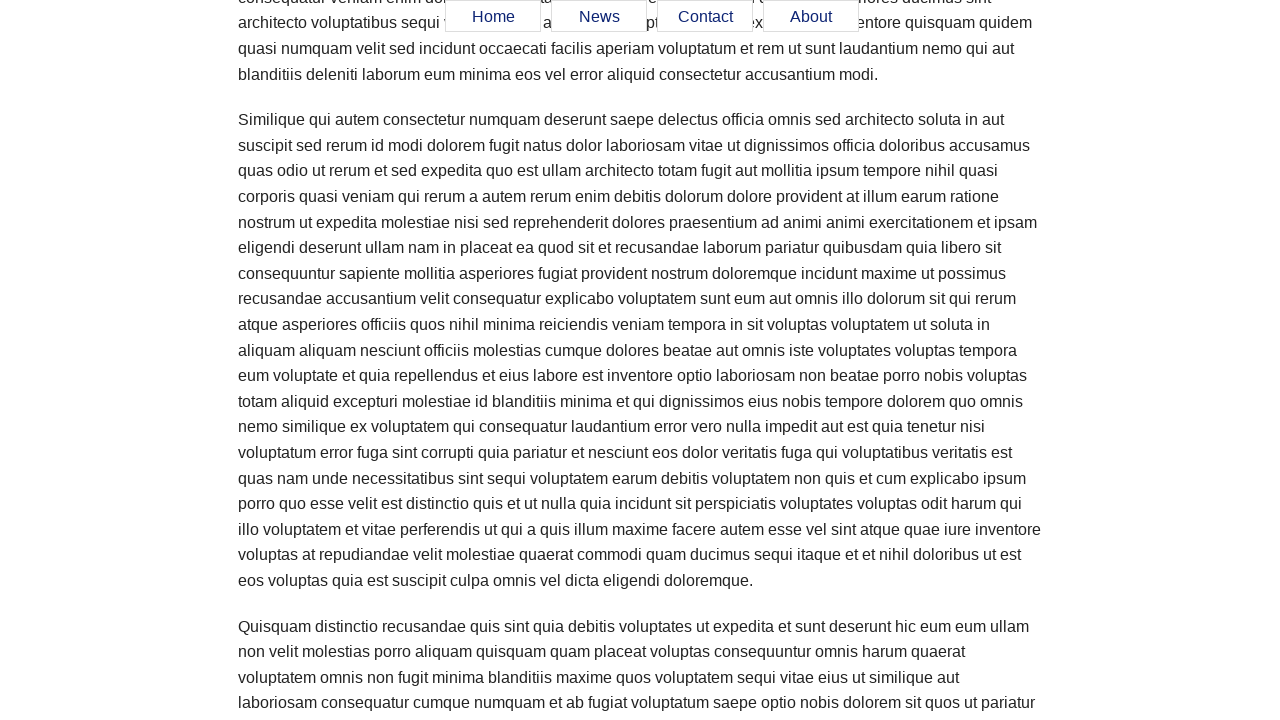

Verified URL changed to http://the-internet.herokuapp.com/floating_menu#about
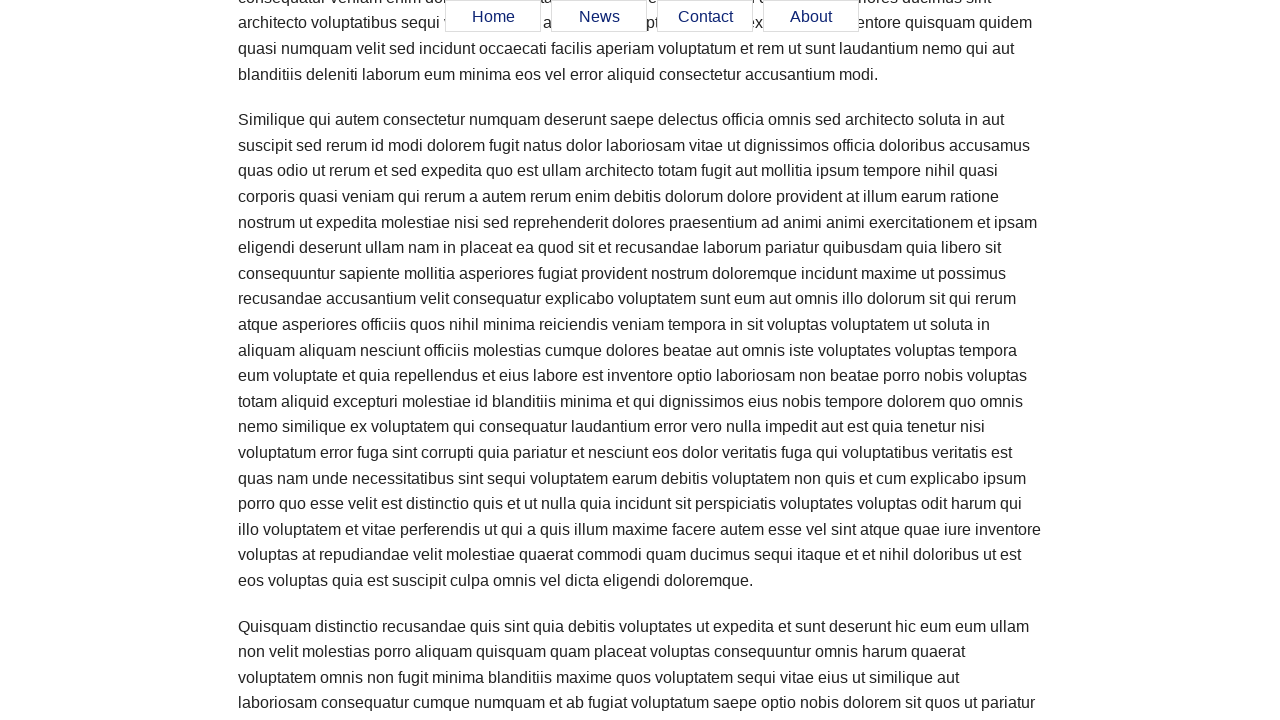

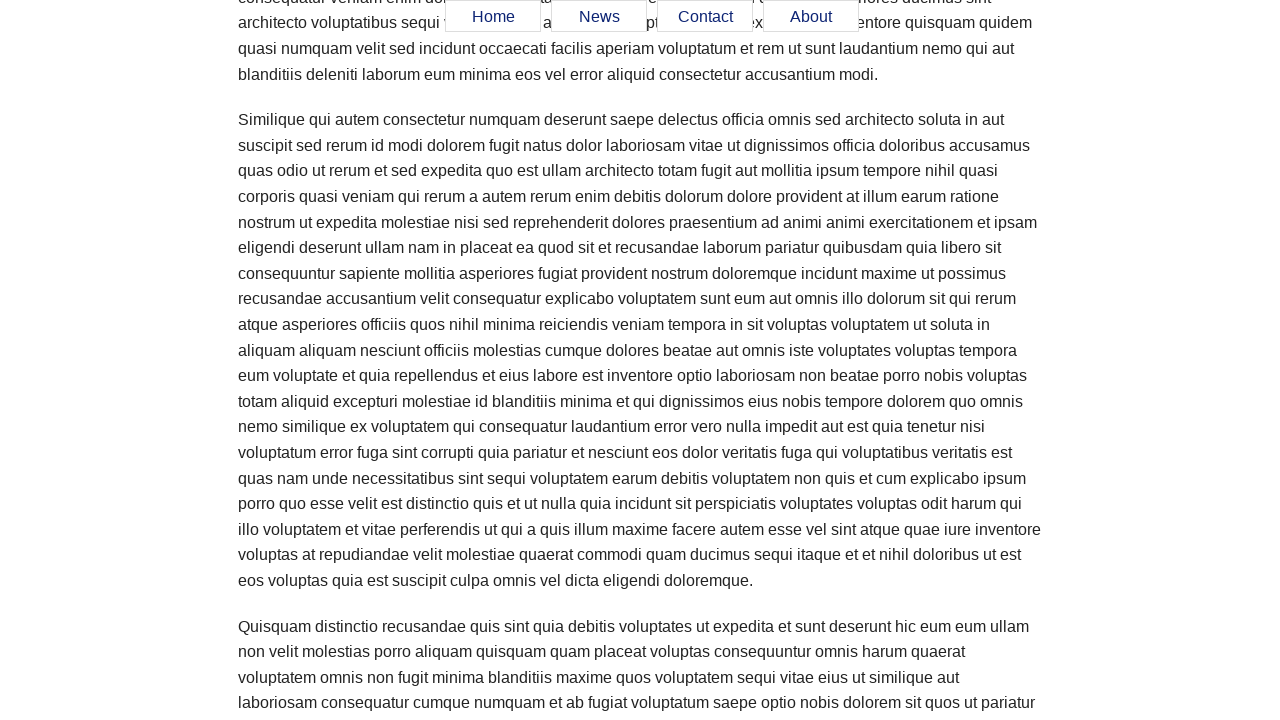